Tests addition with the "Integers Only" checkbox enabled, verifying decimal numbers are rounded in the result

Starting URL: https://testsheepnz.github.io/BasicCalculator

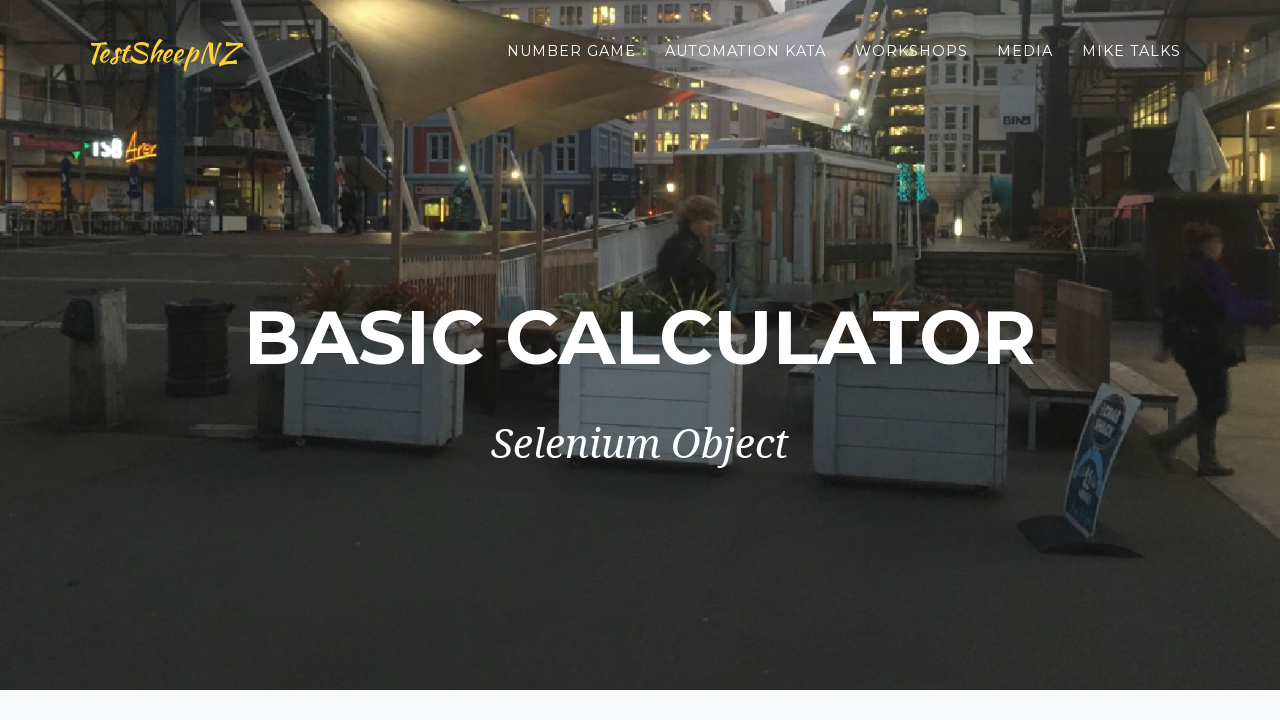

Selected build version 1 on select[name="selectBuild"]
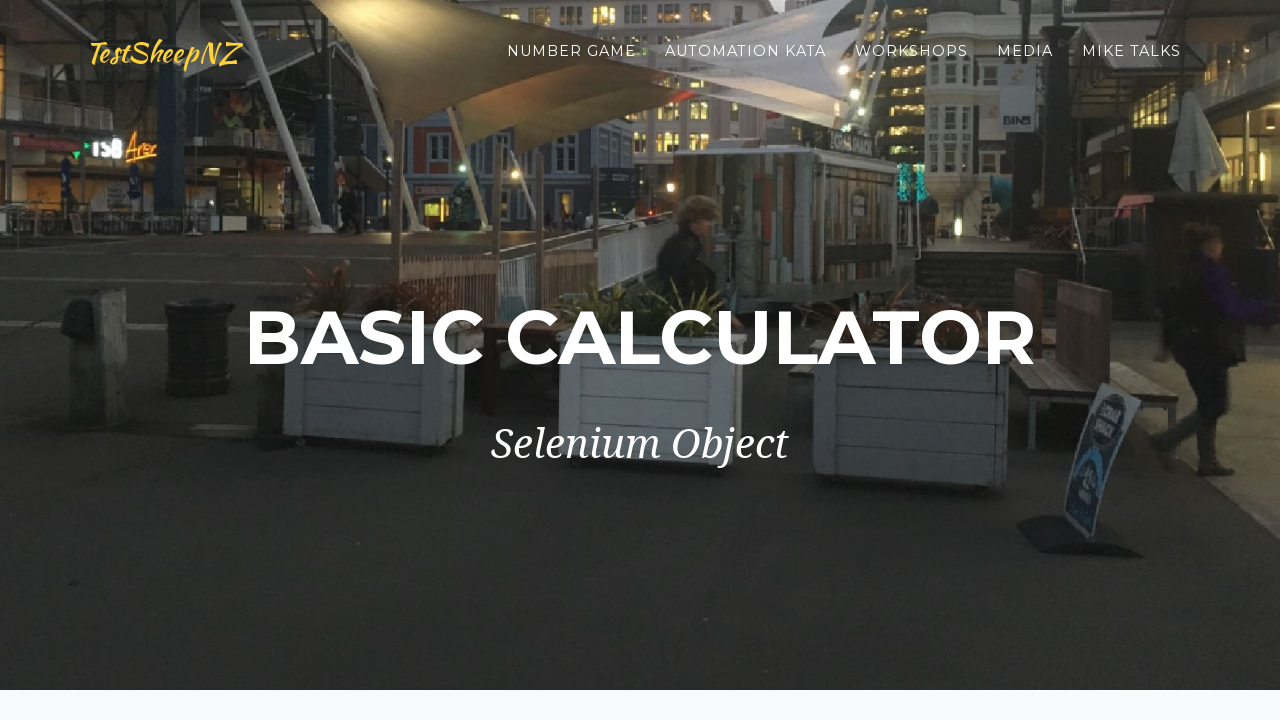

Entered first number: 112.6 on #number1Field
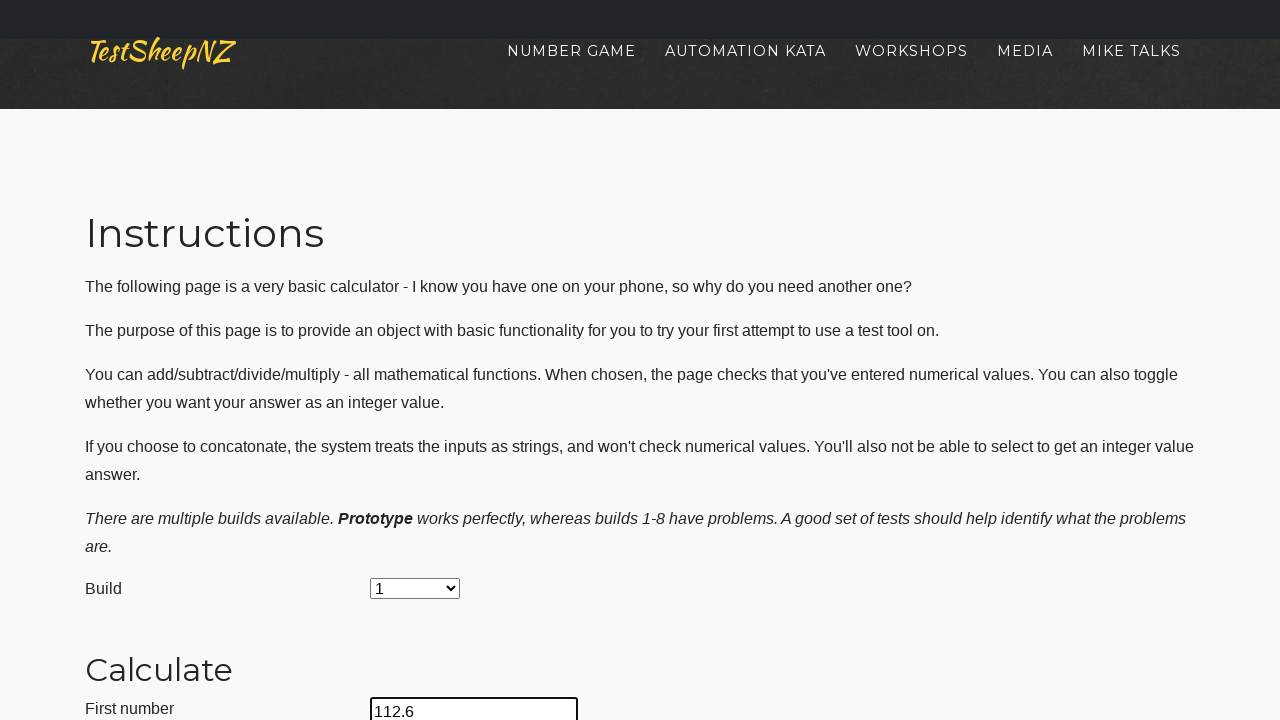

Entered second number: 11.8 on #number2Field
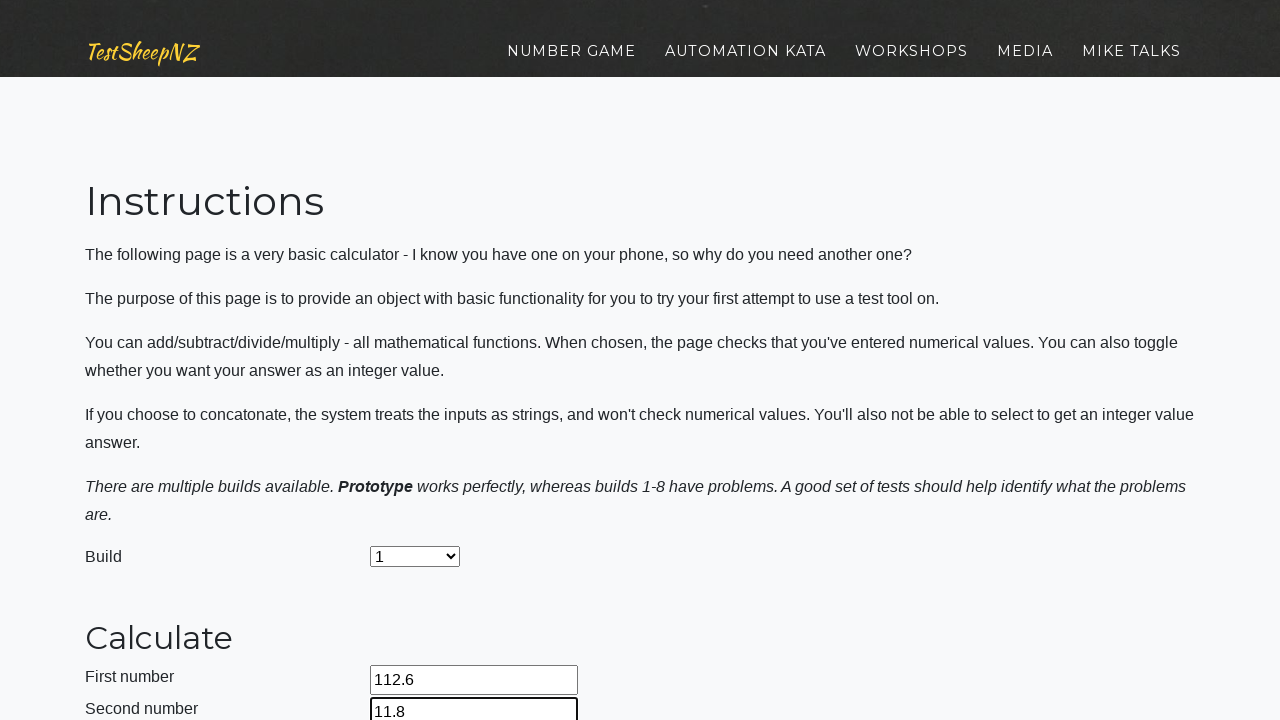

Selected addition operation on select[name="selectOperation"]
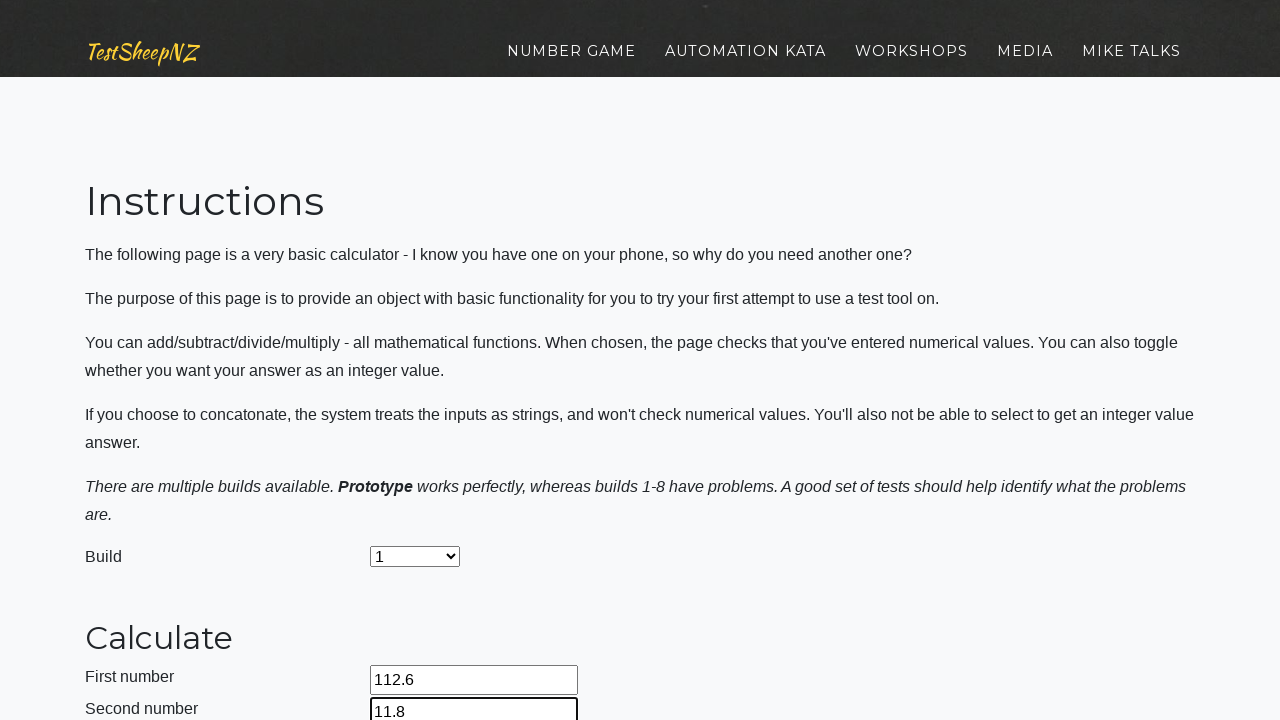

Enabled Integers Only checkbox at (376, 428) on #integerSelect
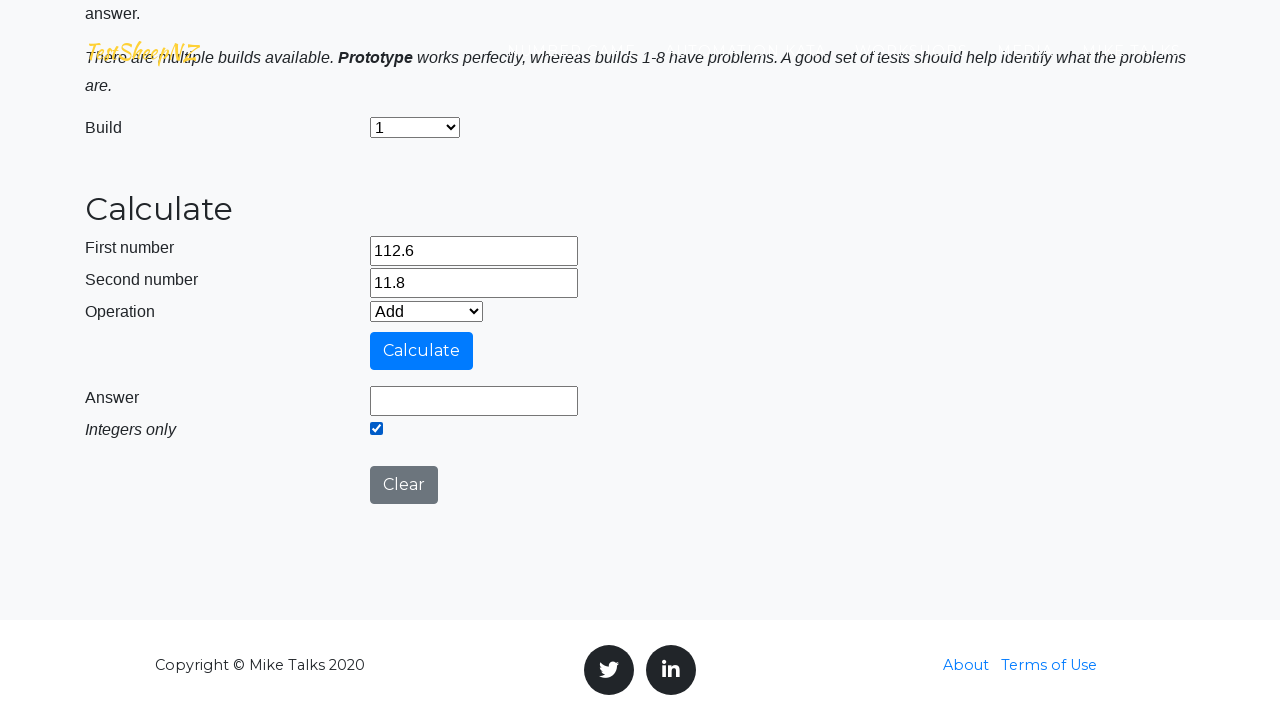

Clicked calculate button to perform addition with integers only at (422, 351) on #calculateButton
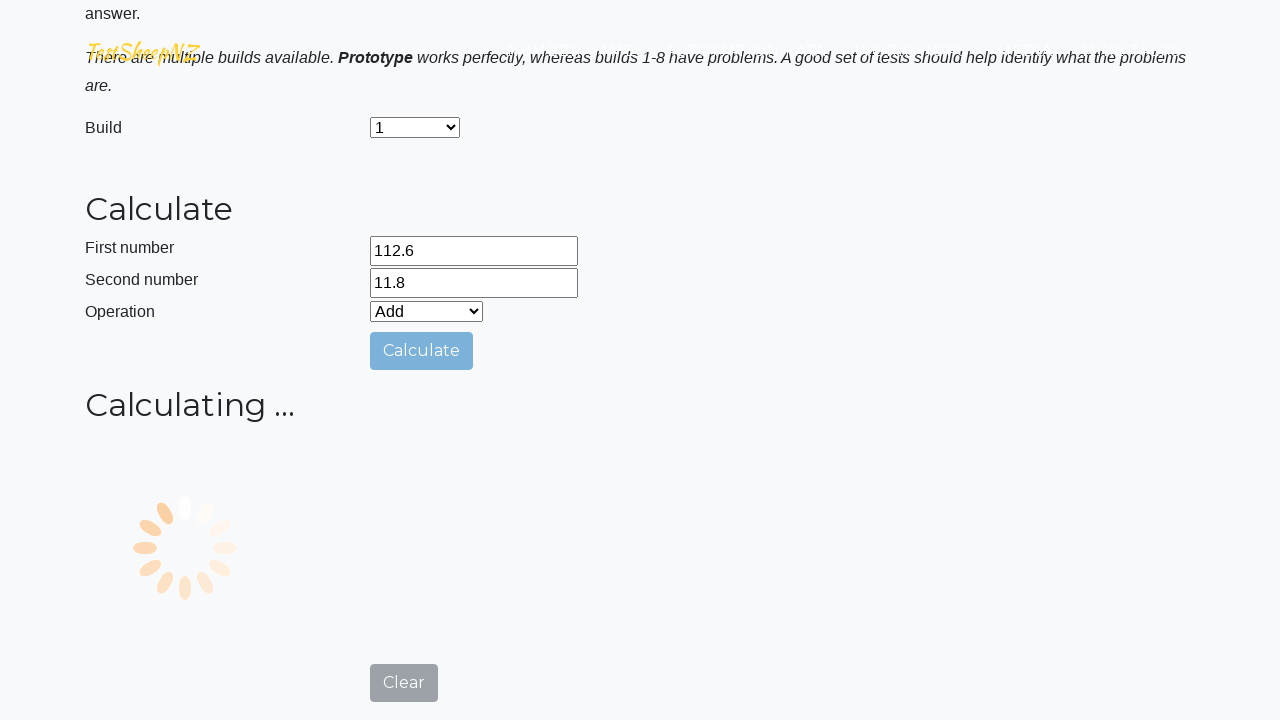

Answer field loaded with rounded result
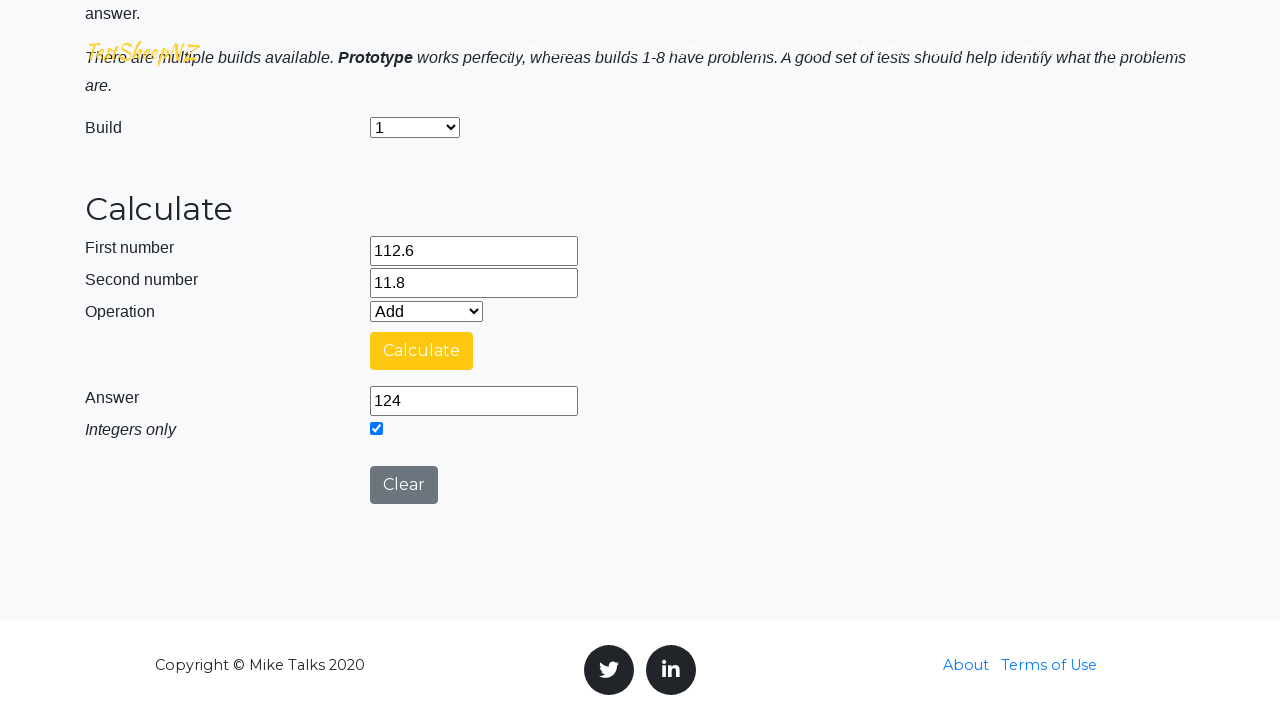

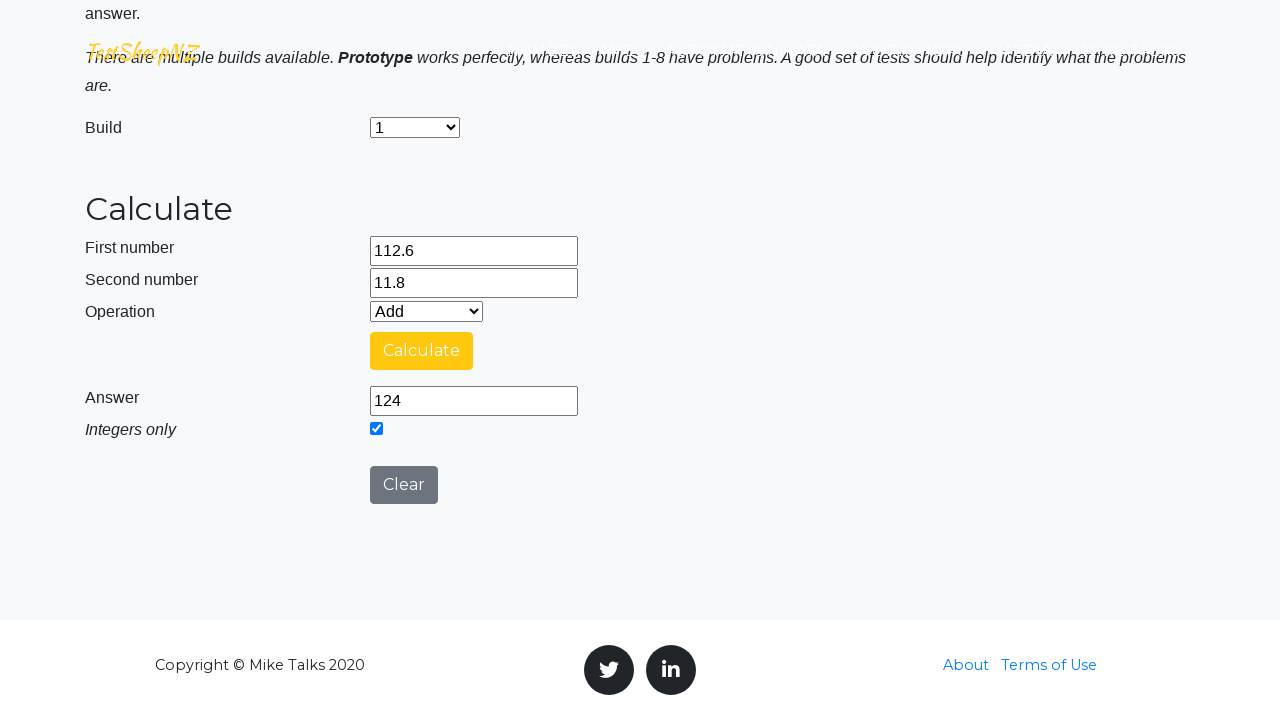